Navigates to the Faasos page on EatSure website and verifies the page loads successfully.

Starting URL: https://www.eatsure.com/faasos

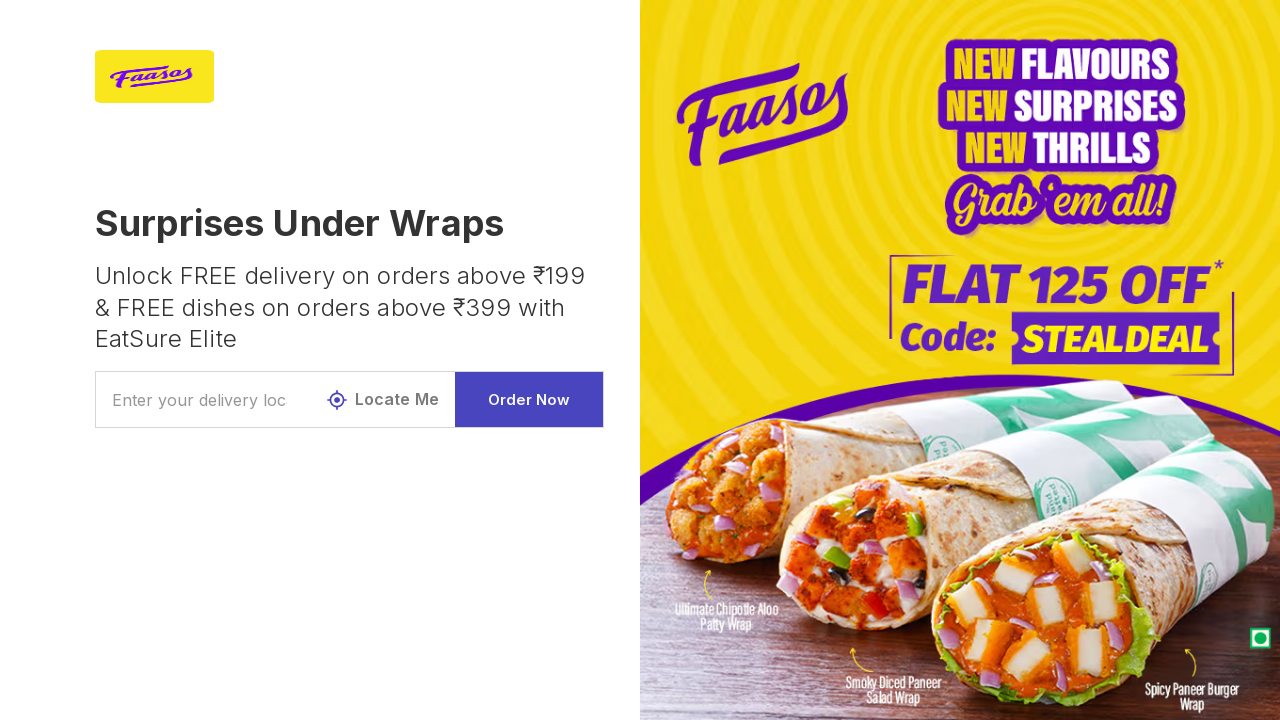

Navigated to Faasos page on EatSure website
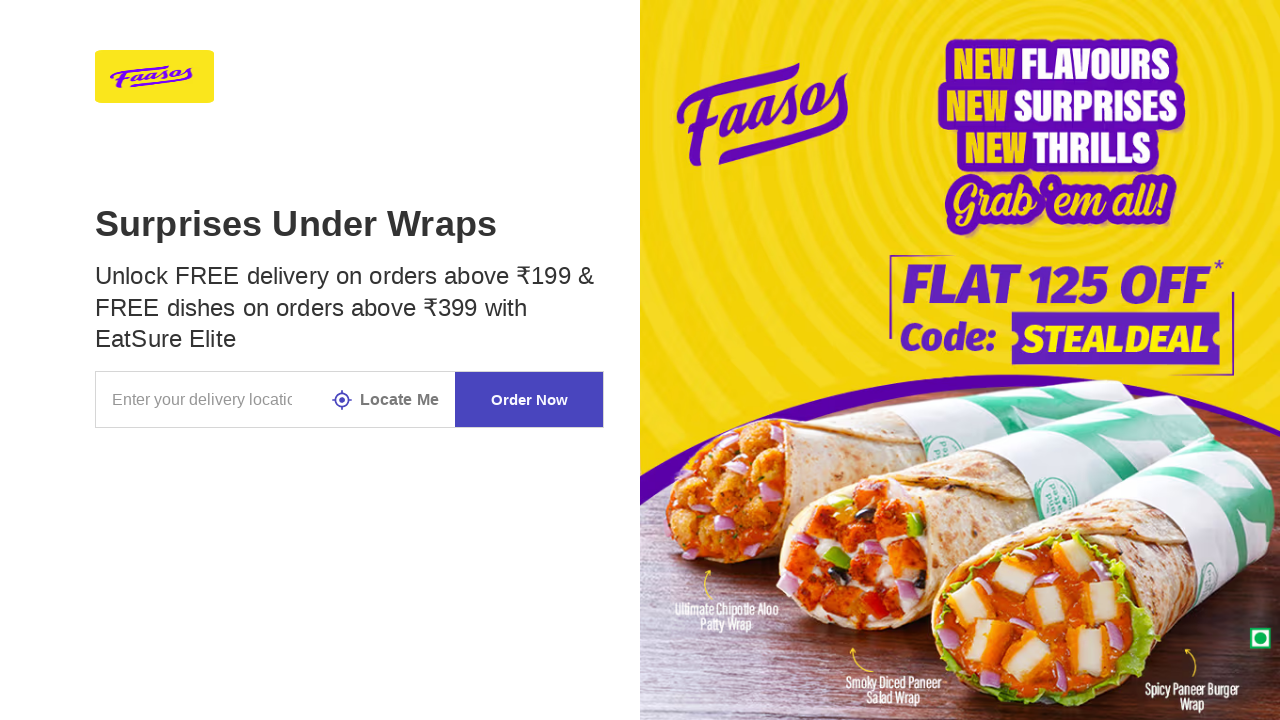

Page DOM content loaded successfully
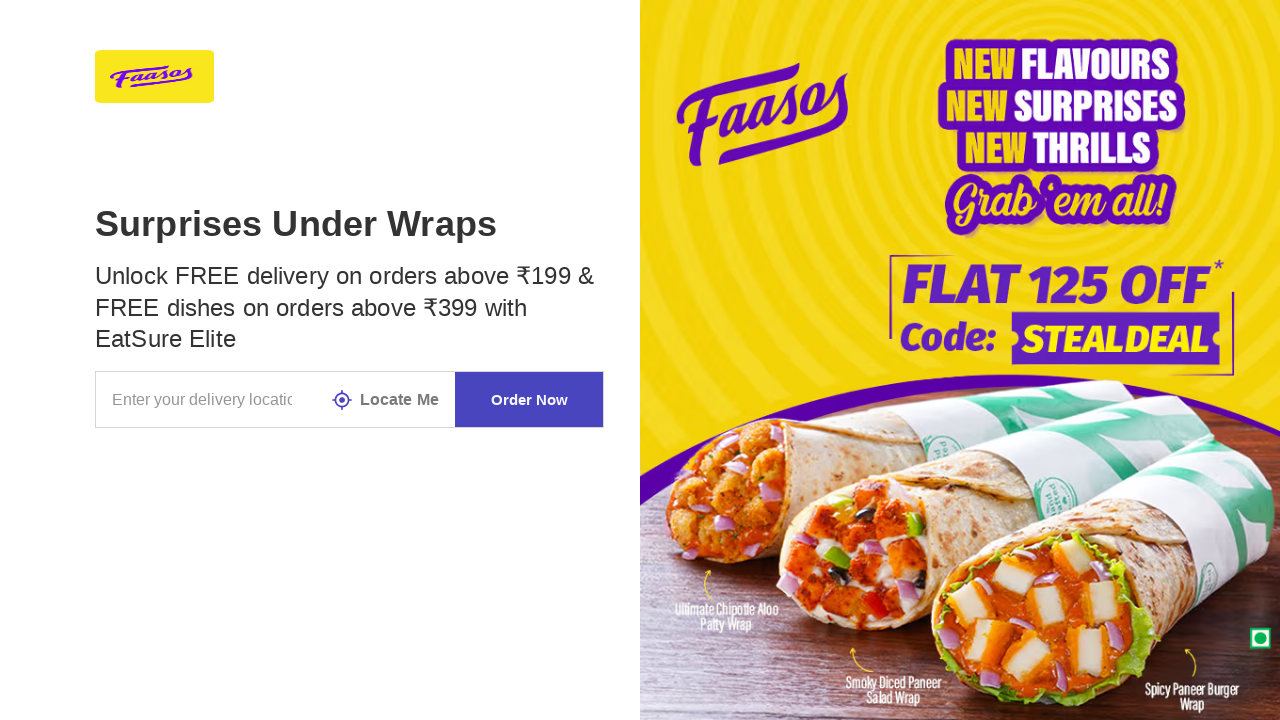

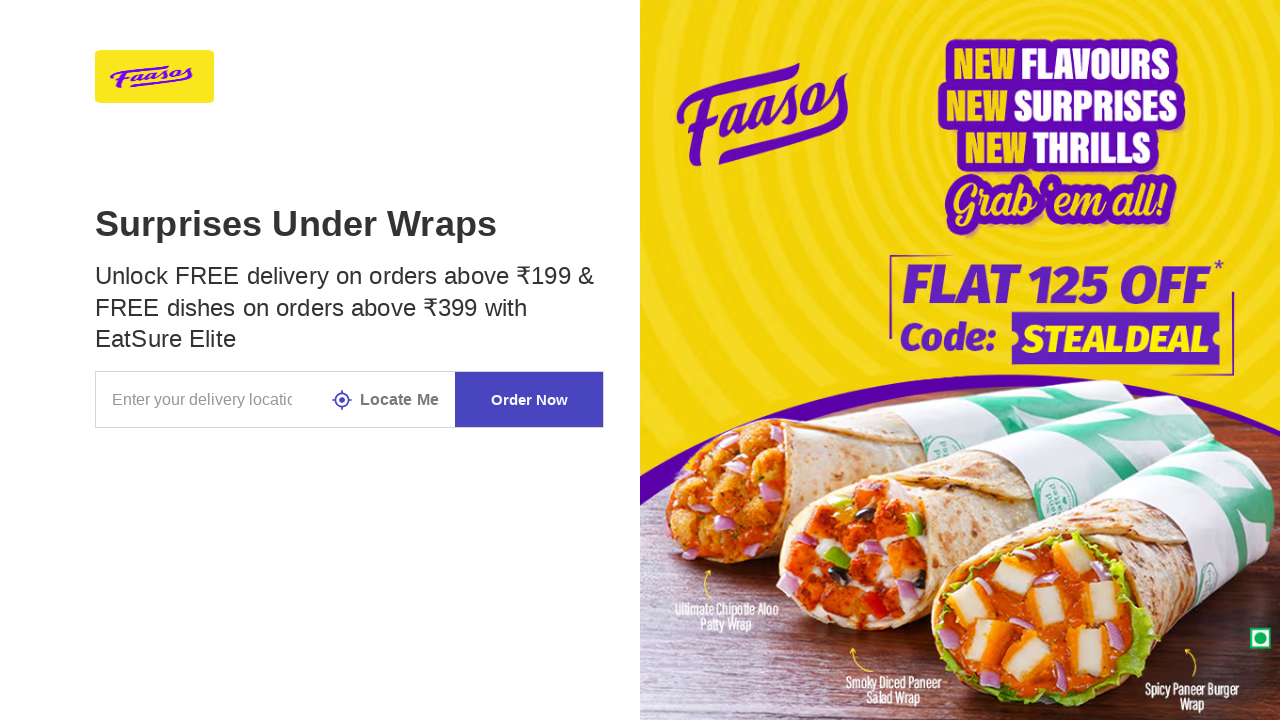